Tests table sorting functionality by clicking column headers to sort in ascending/descending order and verifying the sort order

Starting URL: https://rahulshettyacademy.com/seleniumPractise/#/offers

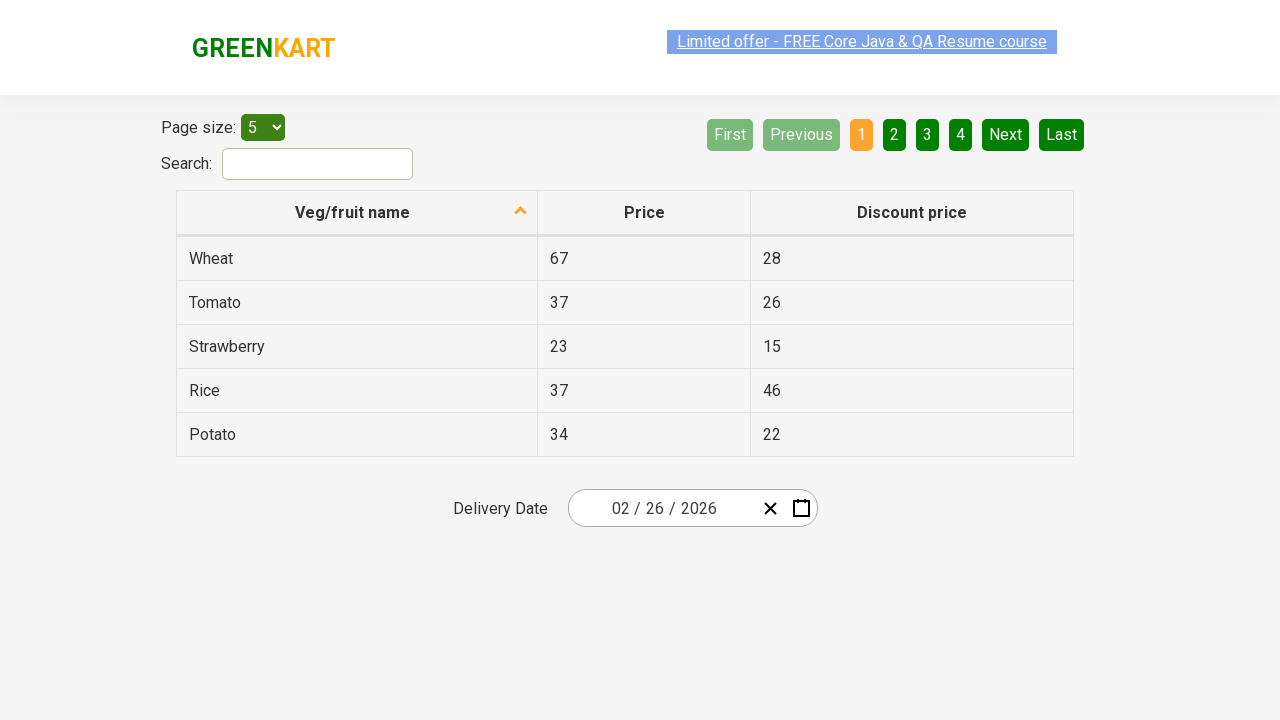

Clicked second column header to sort in descending order at (644, 213) on tr th:nth-child(2)
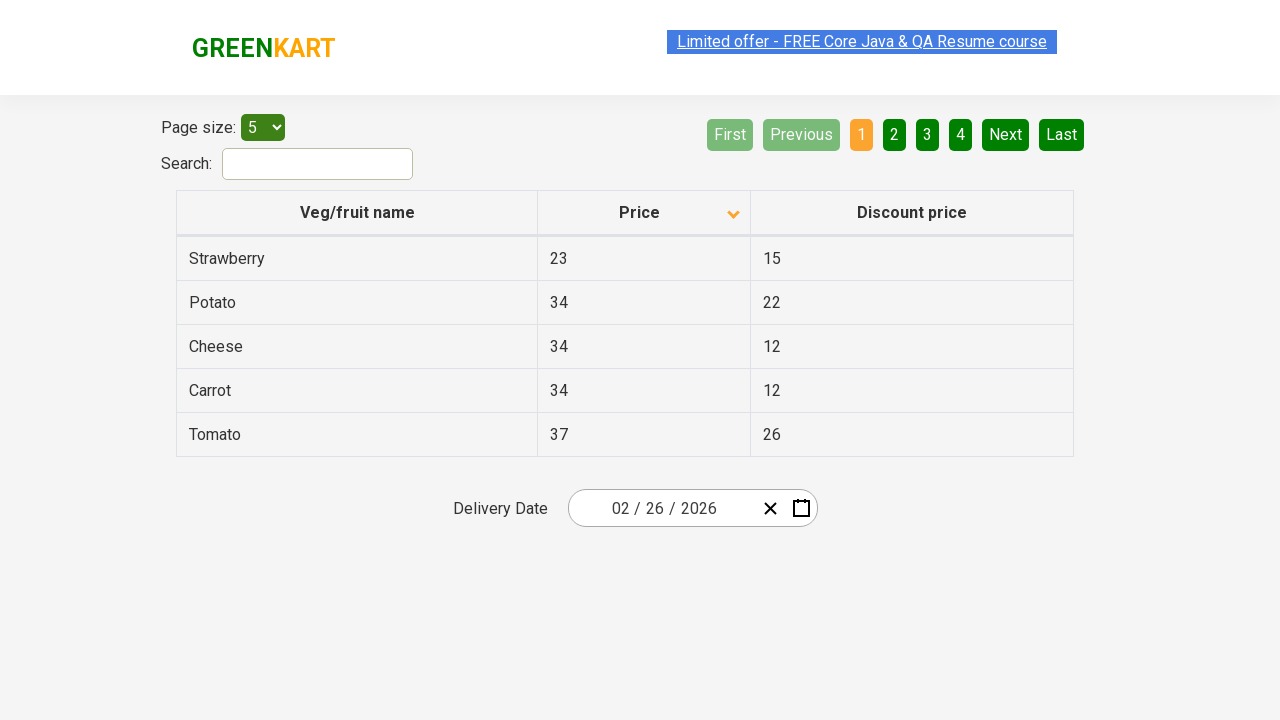

Clicked second column header again to sort in ascending order at (644, 213) on tr th:nth-child(2)
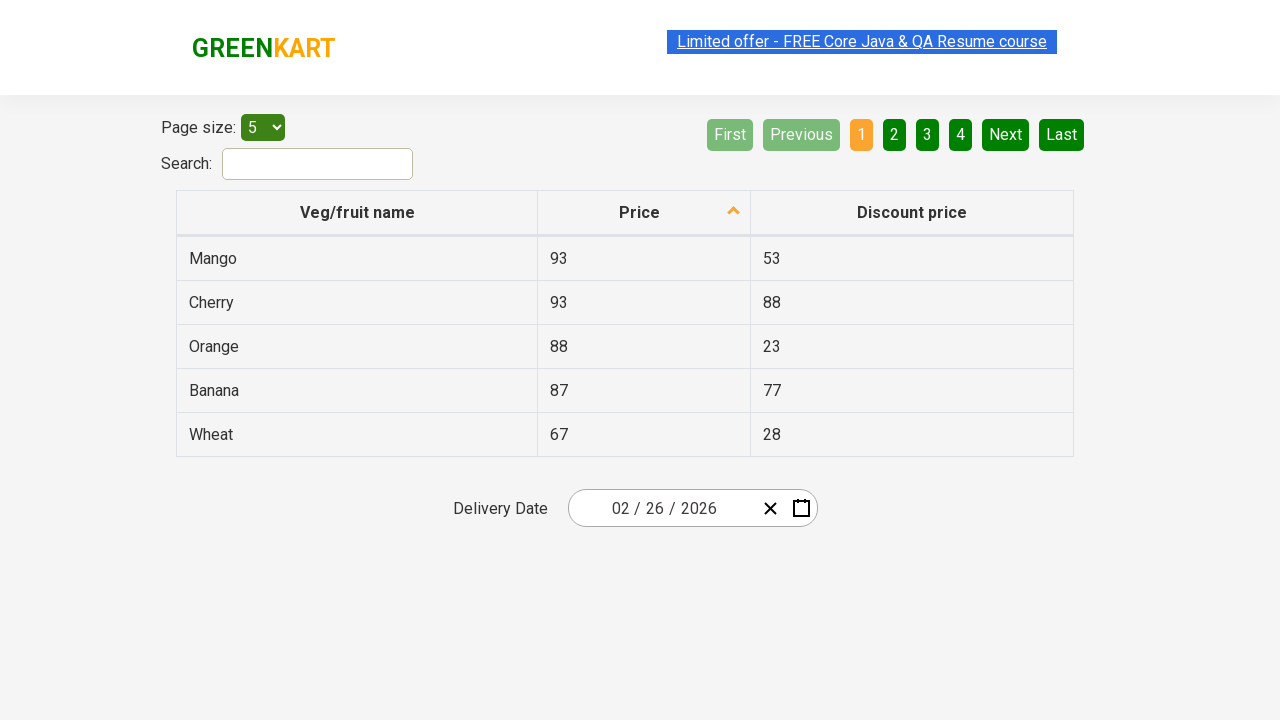

Waited 500ms for table to be sorted
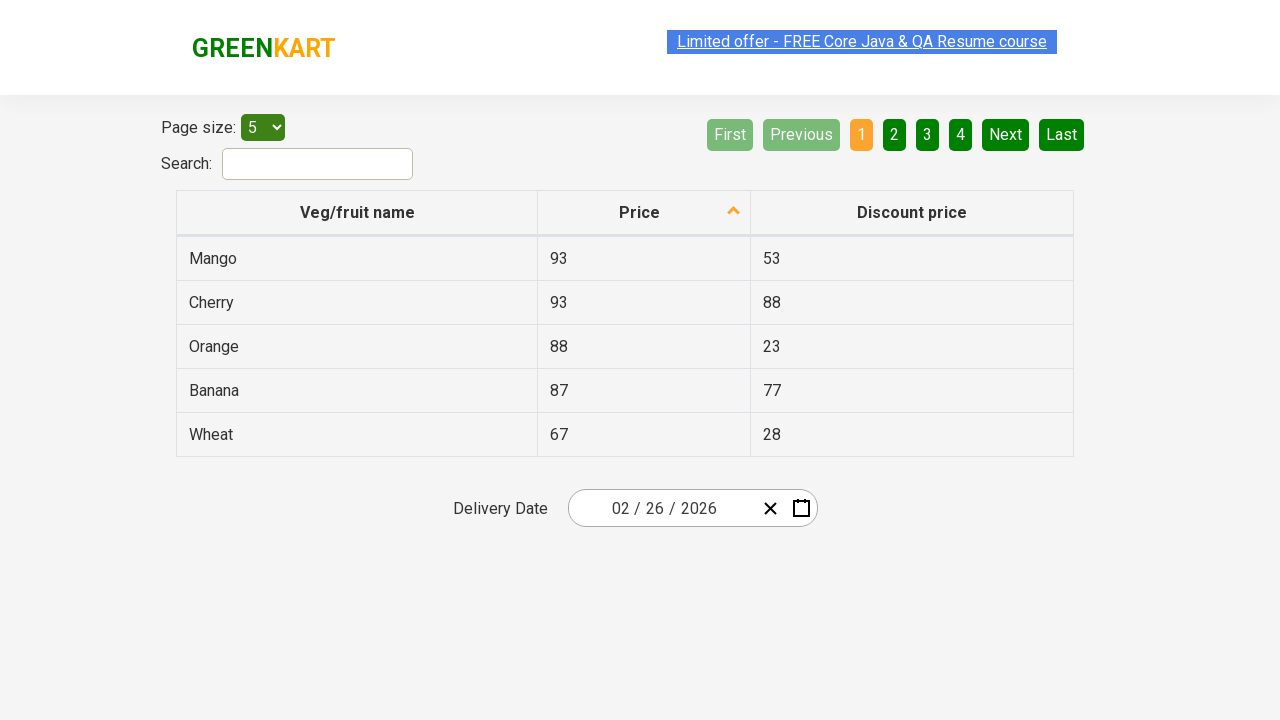

Retrieved all elements from the second column
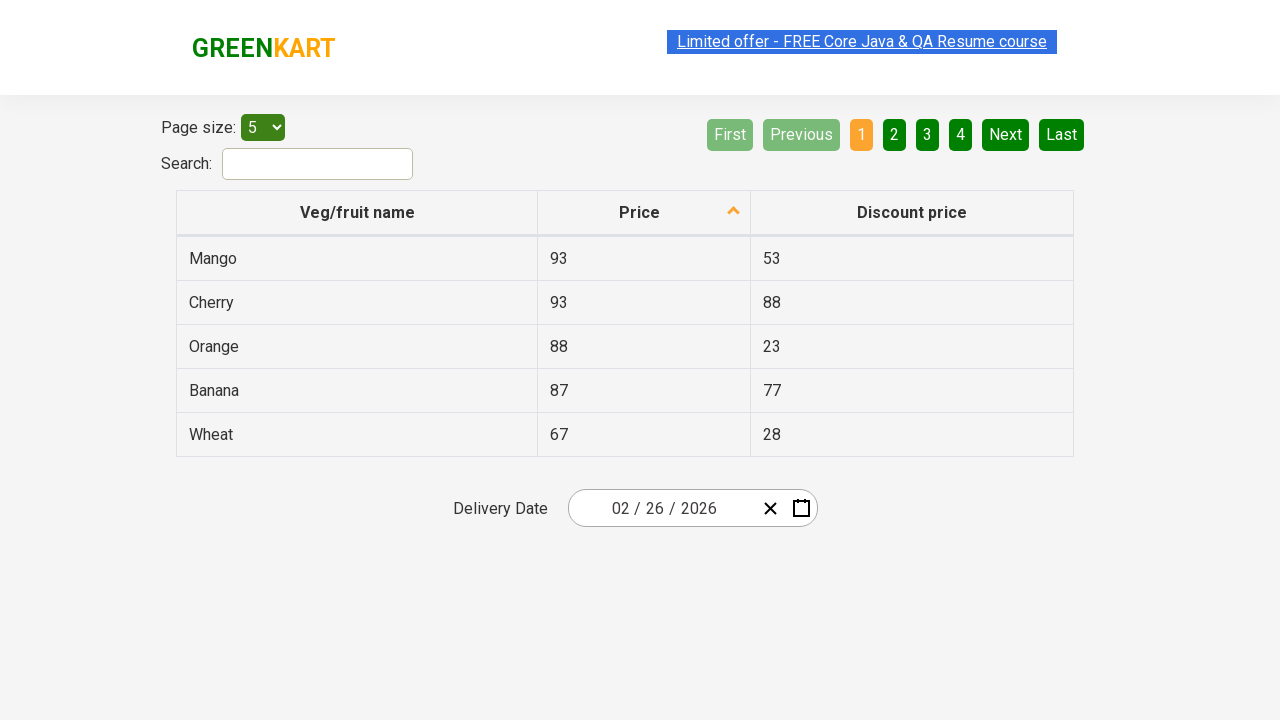

Verified that table data elements are present
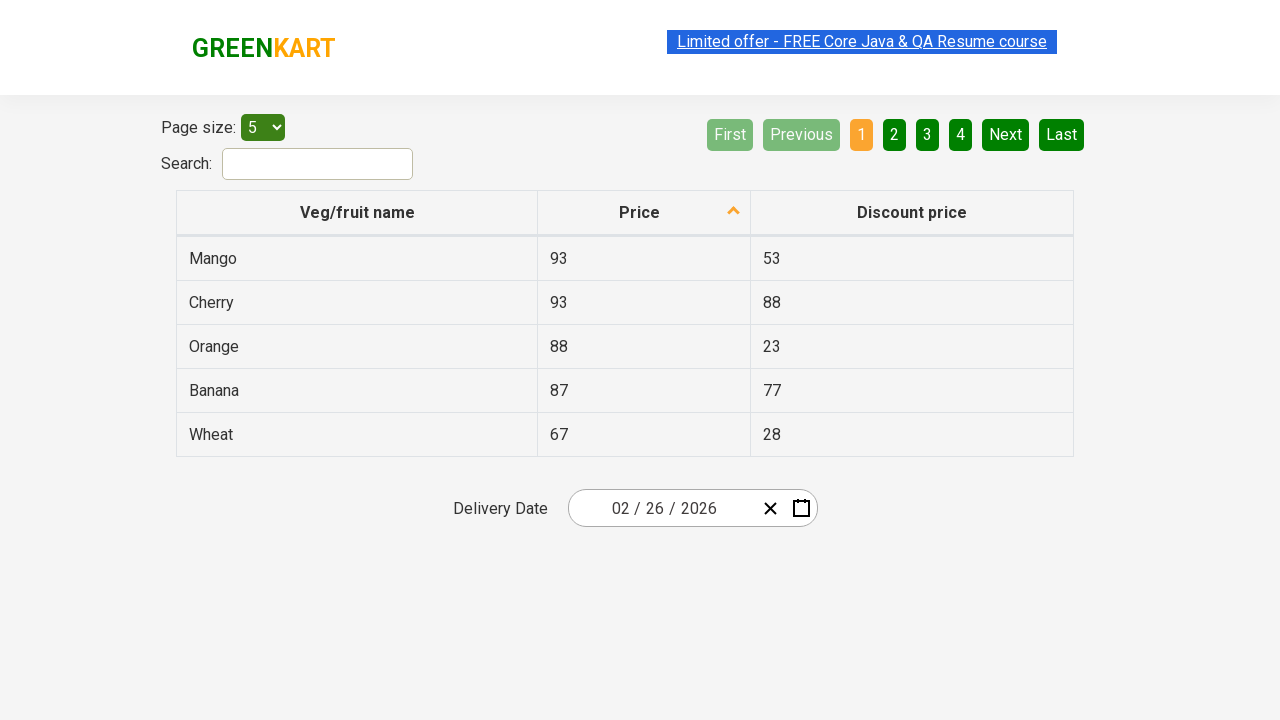

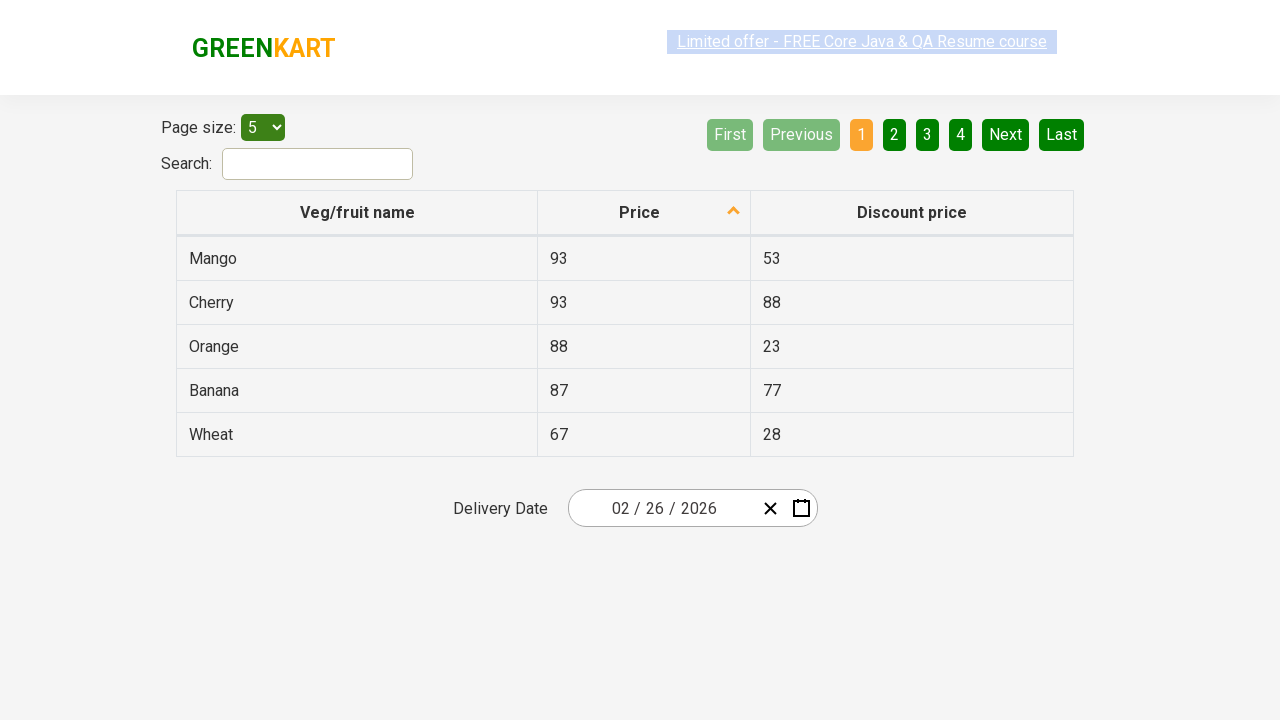